Tests that pressing Escape while editing cancels the changes.

Starting URL: https://demo.playwright.dev/todomvc

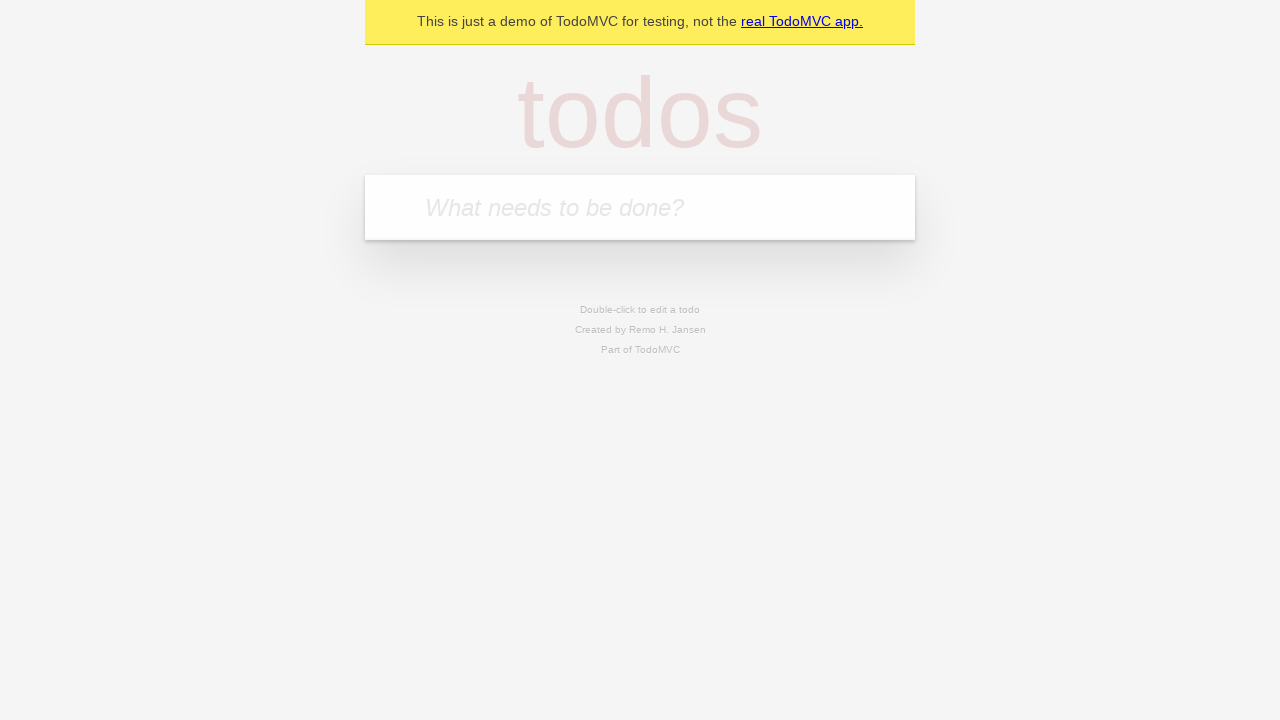

Filled new todo input with 'buy some cheese' on internal:attr=[placeholder="What needs to be done?"i]
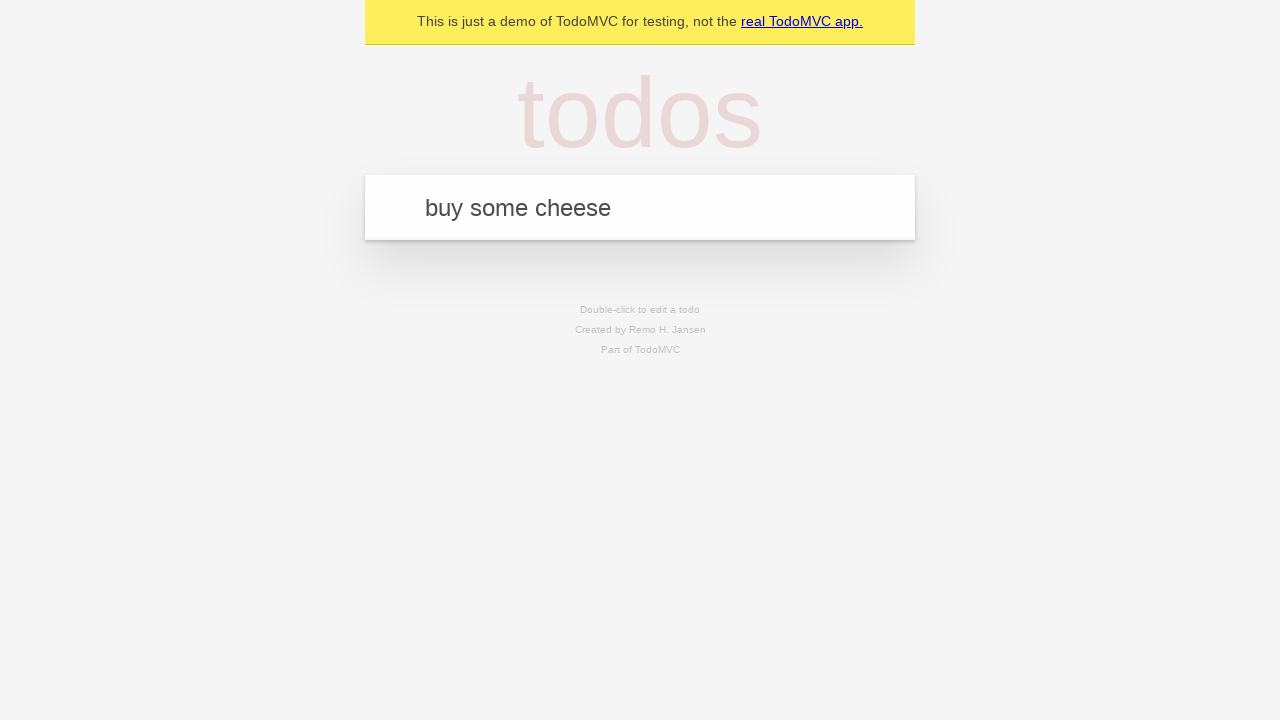

Pressed Enter to create todo 'buy some cheese' on internal:attr=[placeholder="What needs to be done?"i]
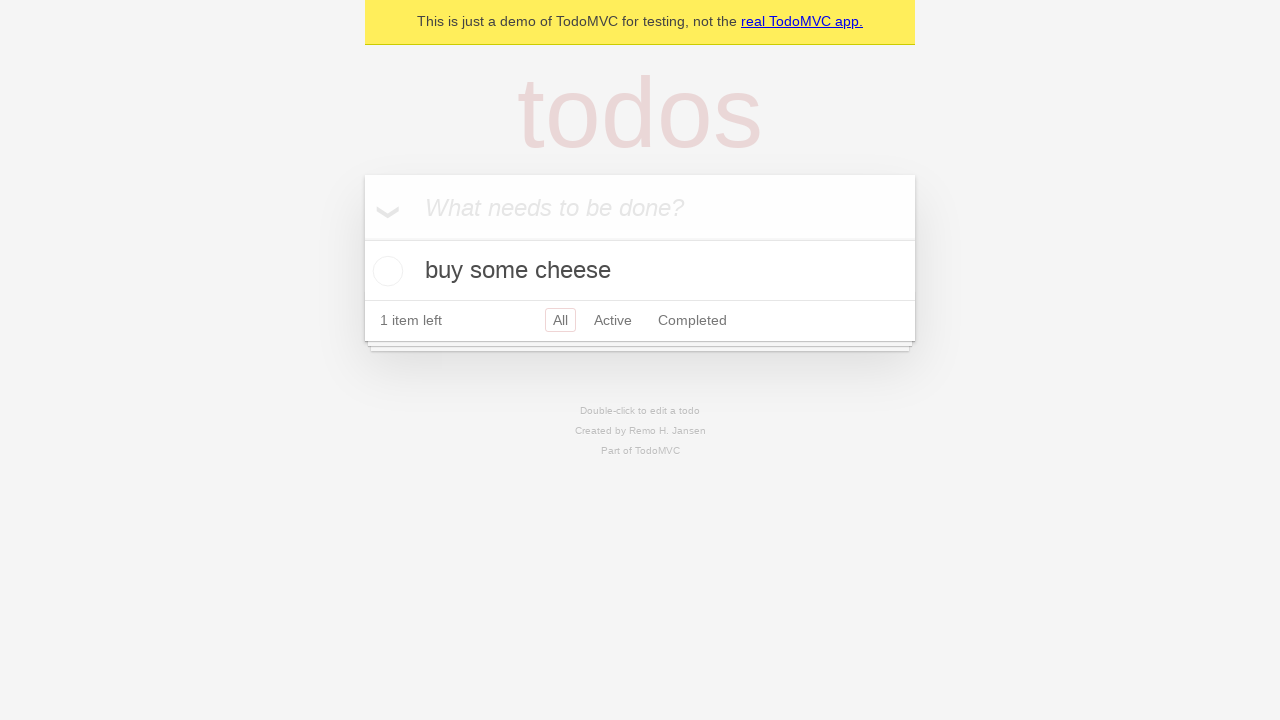

Filled new todo input with 'feed the cat' on internal:attr=[placeholder="What needs to be done?"i]
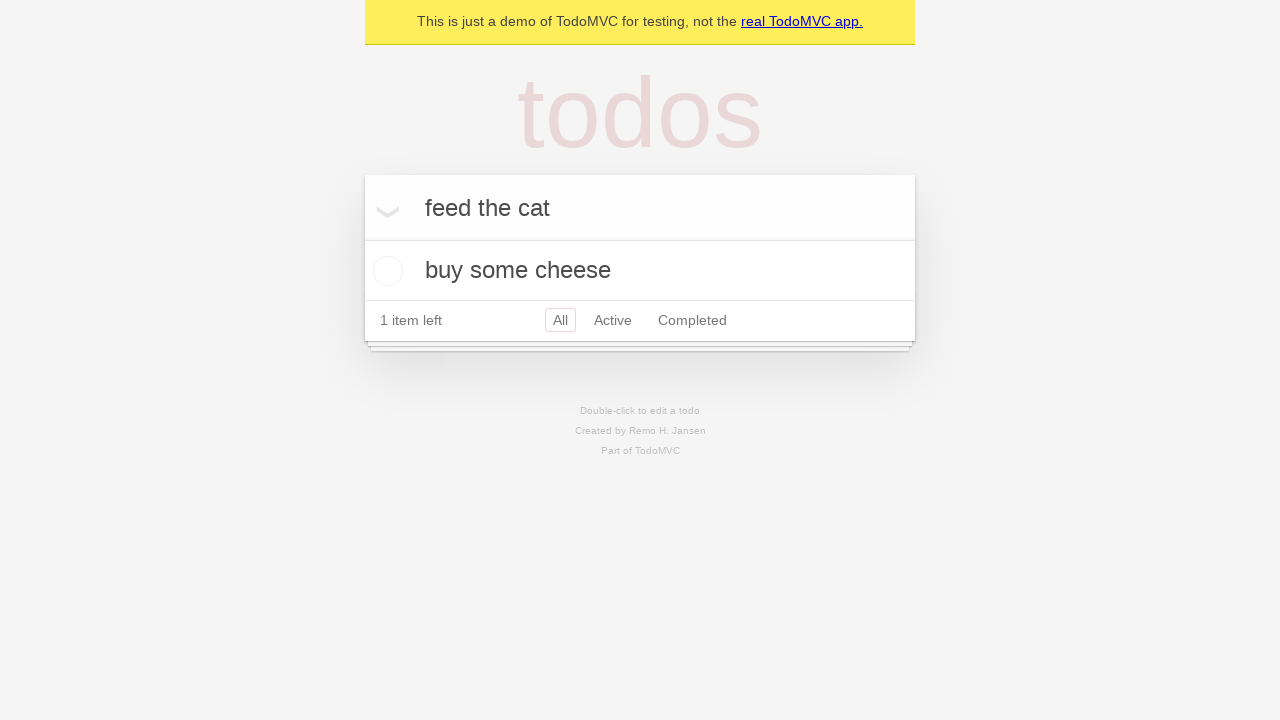

Pressed Enter to create todo 'feed the cat' on internal:attr=[placeholder="What needs to be done?"i]
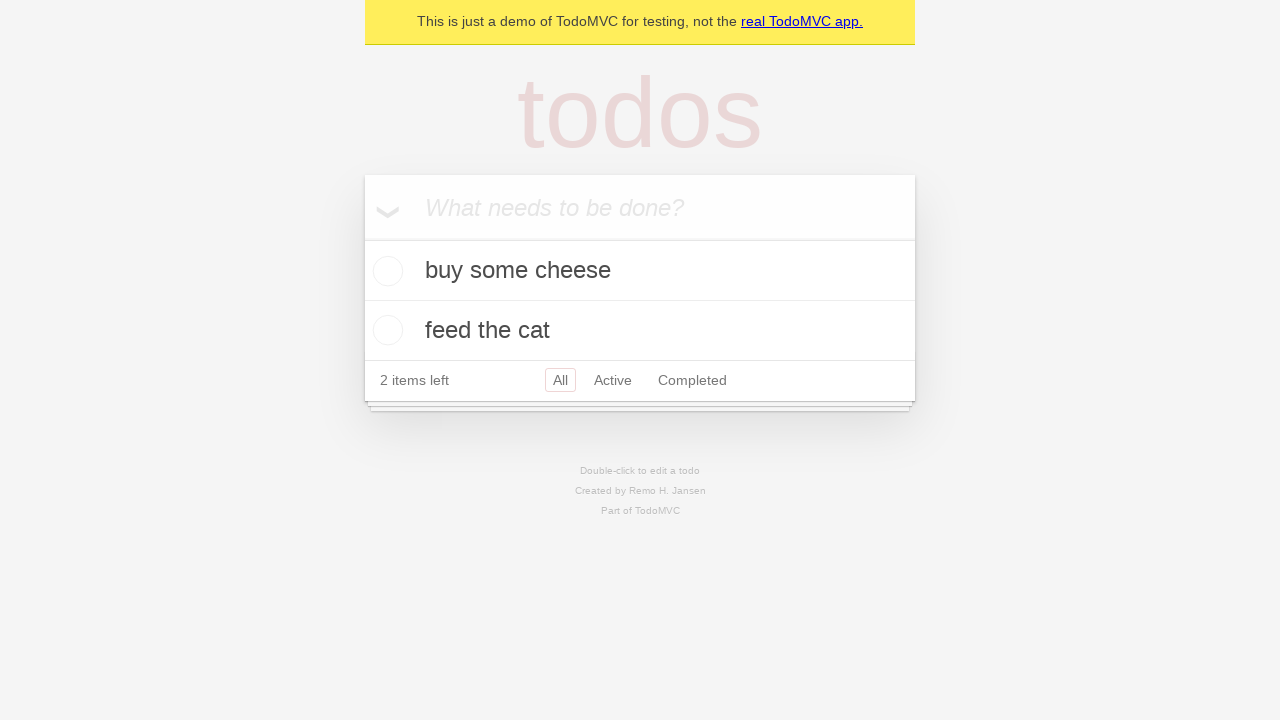

Filled new todo input with 'book a doctors appointment' on internal:attr=[placeholder="What needs to be done?"i]
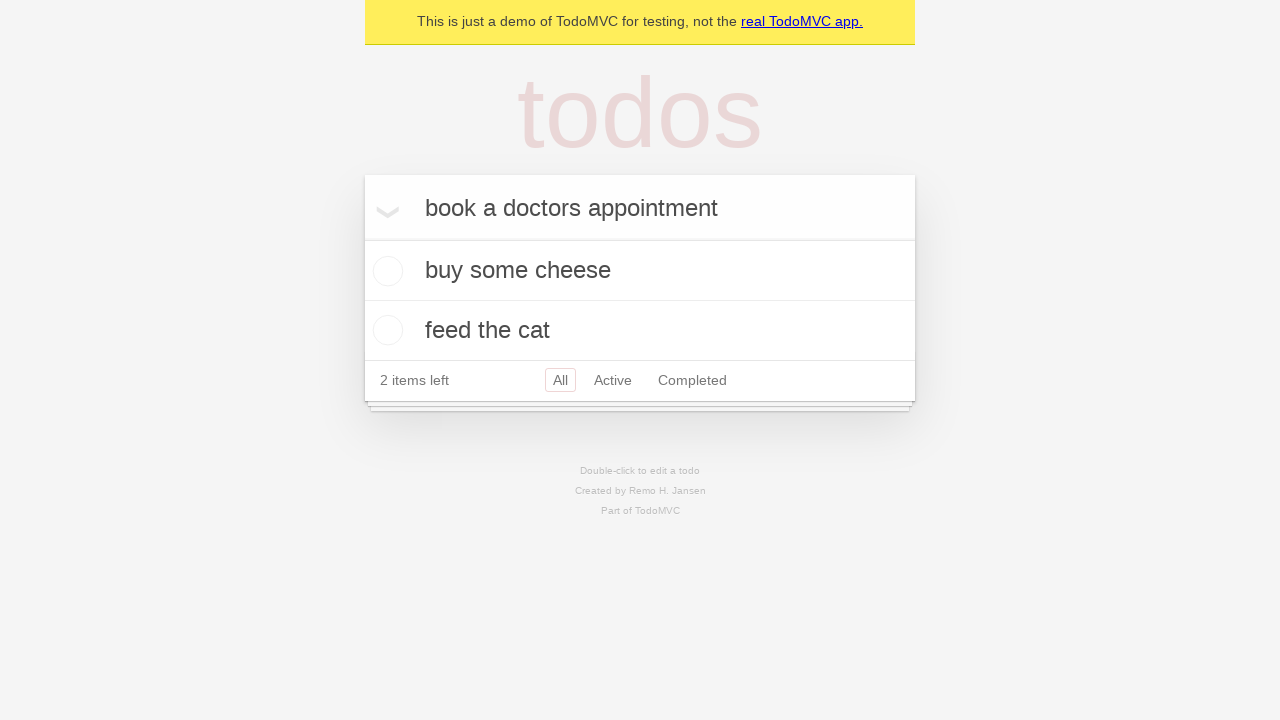

Pressed Enter to create todo 'book a doctors appointment' on internal:attr=[placeholder="What needs to be done?"i]
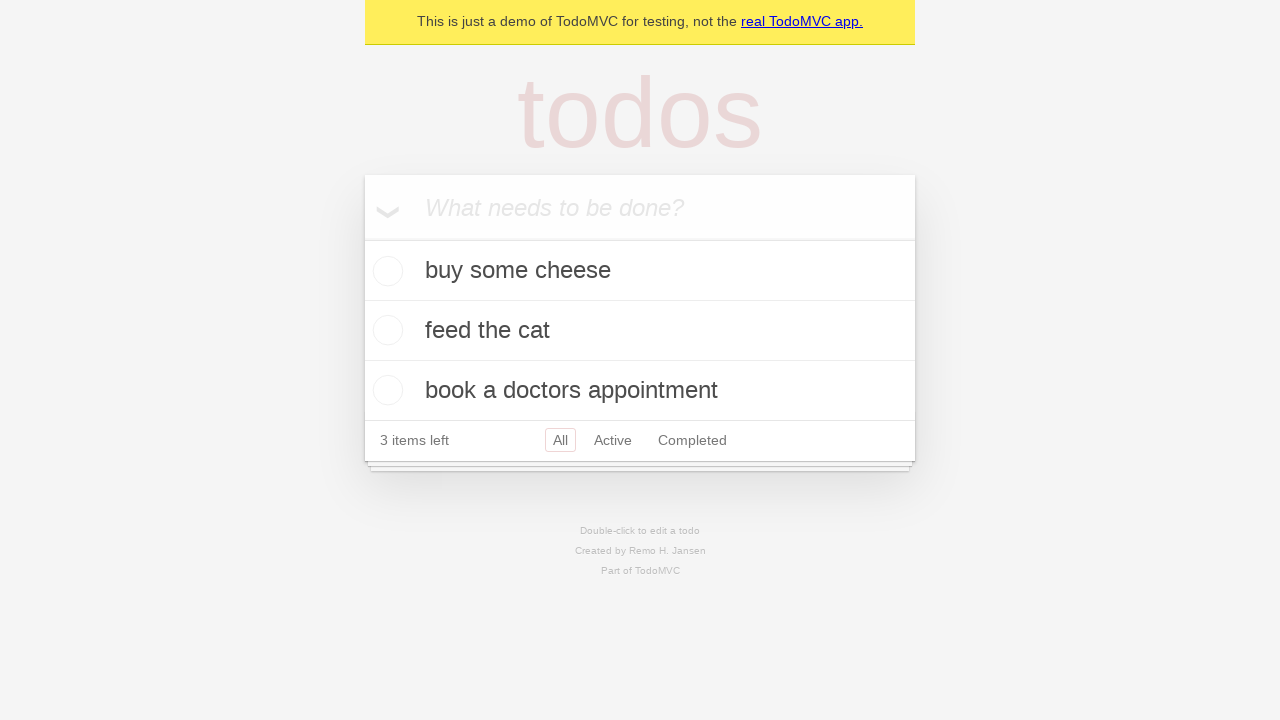

Waited for all 3 todo items to be created
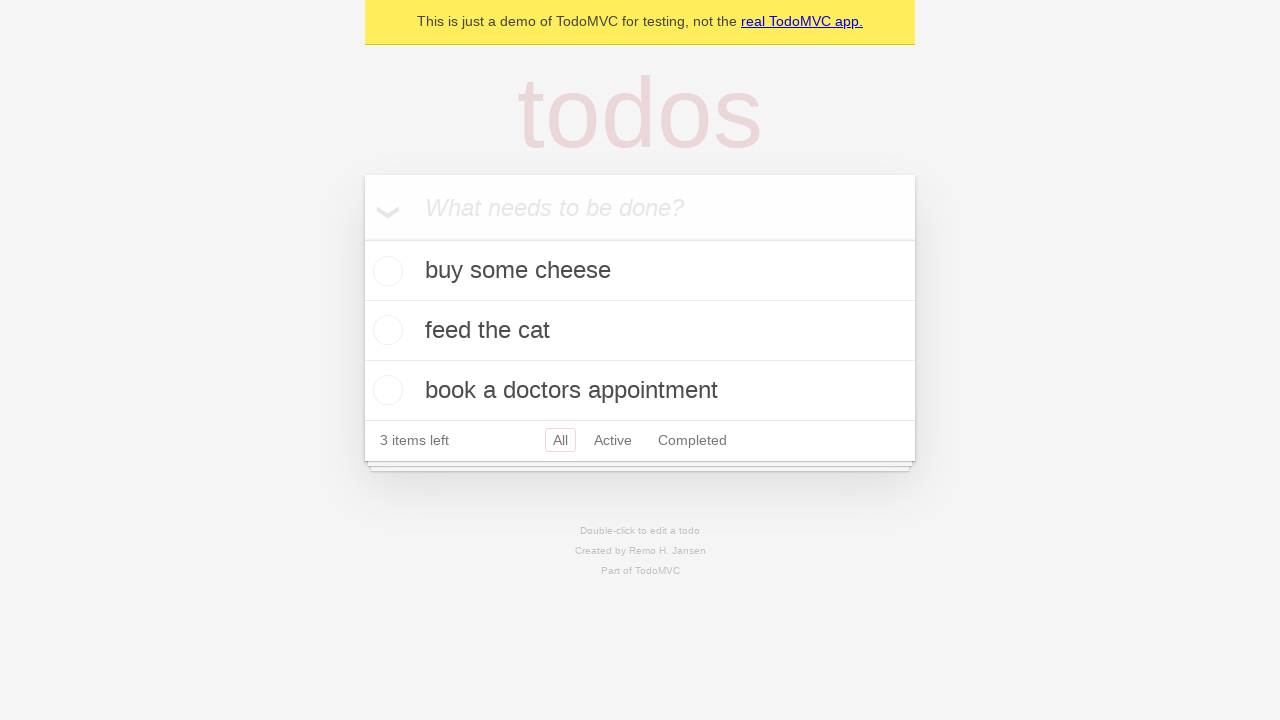

Double-clicked second todo item to enter edit mode at (640, 331) on internal:testid=[data-testid="todo-item"s] >> nth=1
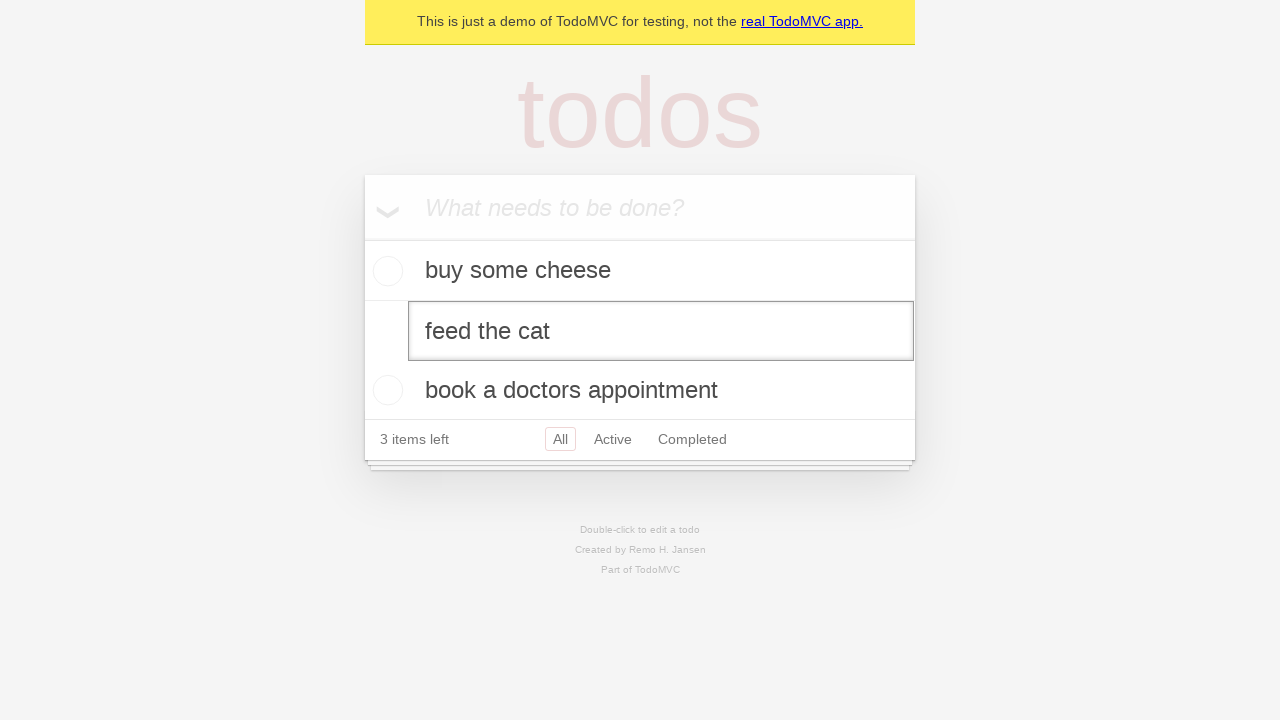

Filled edit input with 'buy some sausages' on internal:testid=[data-testid="todo-item"s] >> nth=1 >> internal:role=textbox[nam
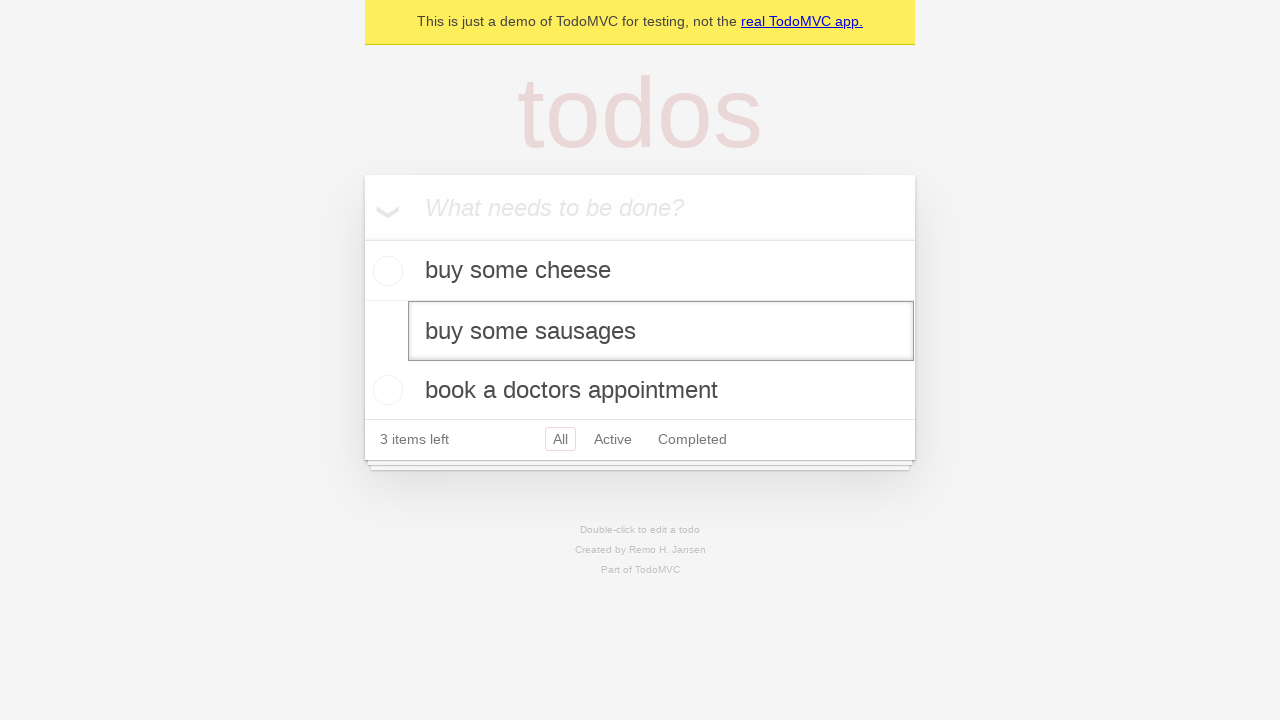

Pressed Escape to cancel edit on internal:testid=[data-testid="todo-item"s] >> nth=1 >> internal:role=textbox[nam
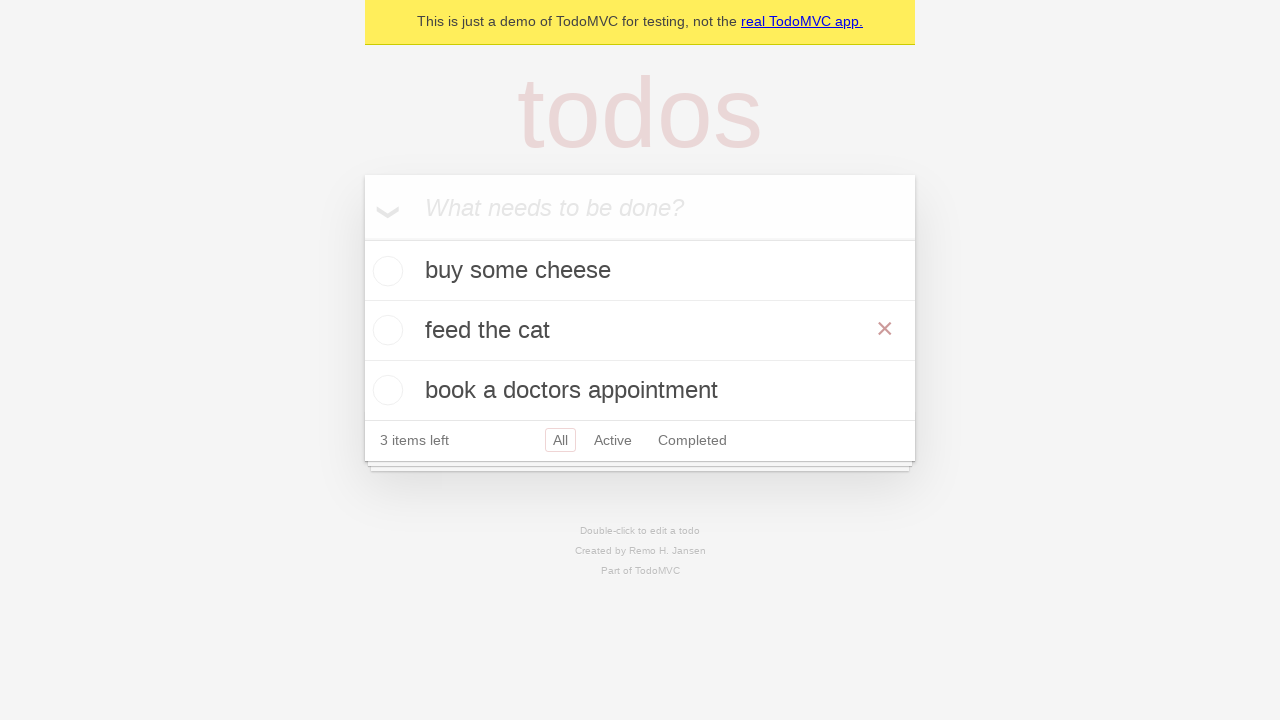

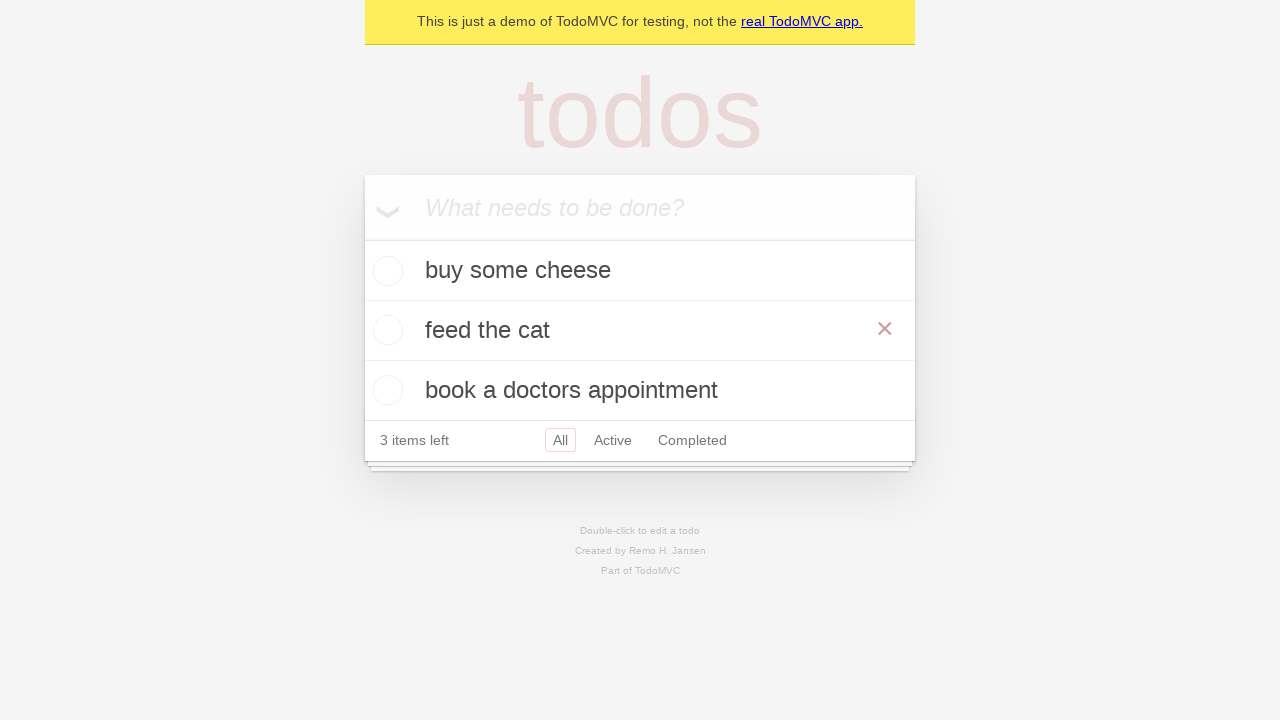